Tests the Skills section's Load More button by verifying it exists and clicking it to reveal more skill categories.

Starting URL: https://rafilkmp3.github.io/resume-as-code/

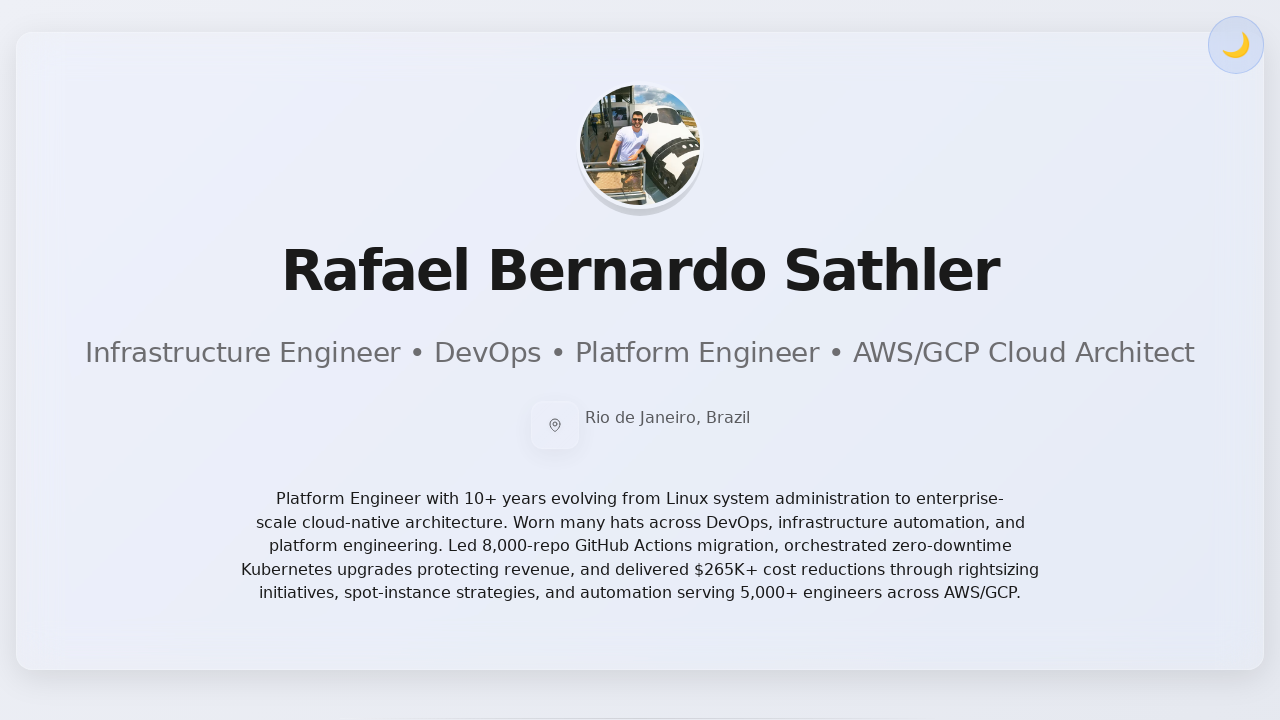

Waited for page to reach networkidle state
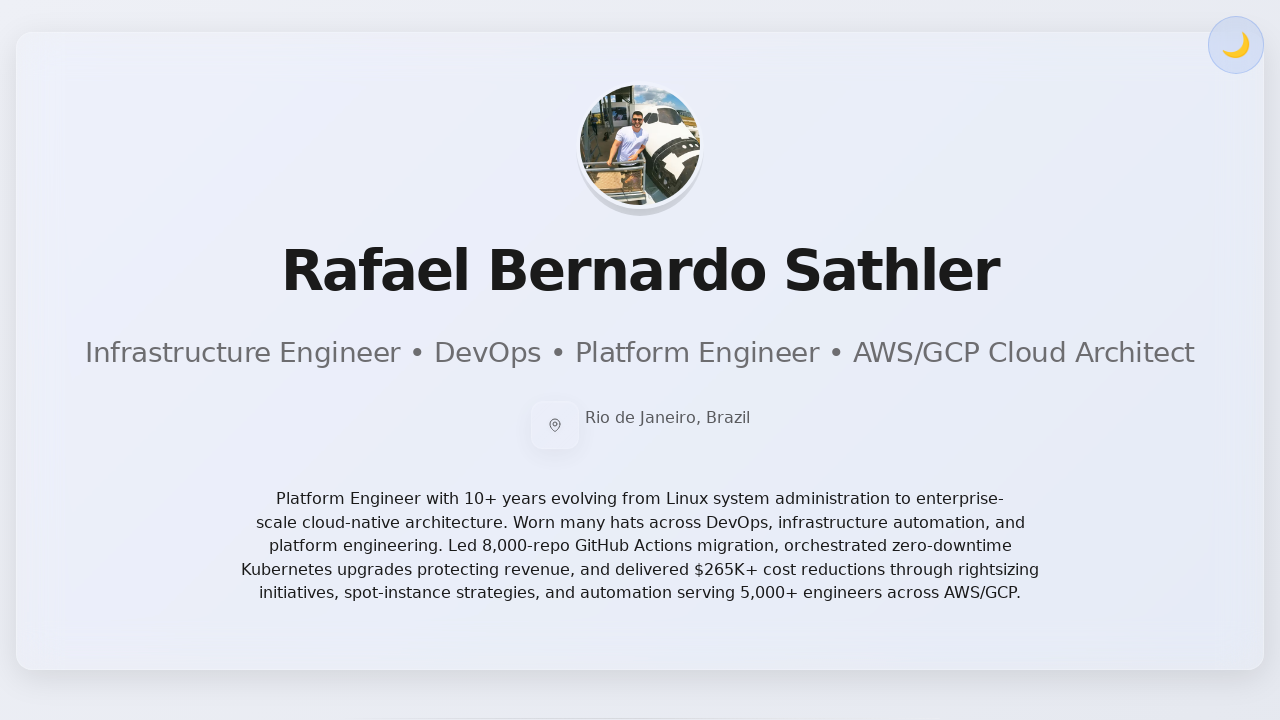

Waited 2000ms for additional page content to load
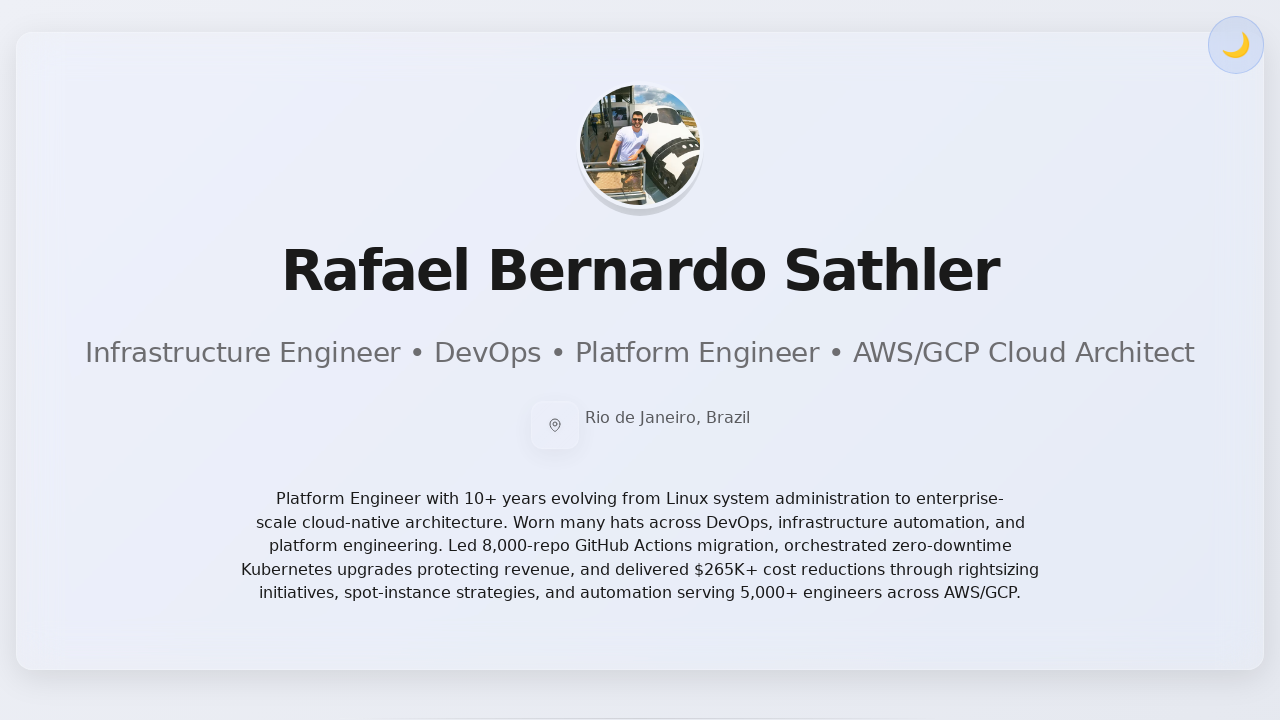

Located Skills section heading
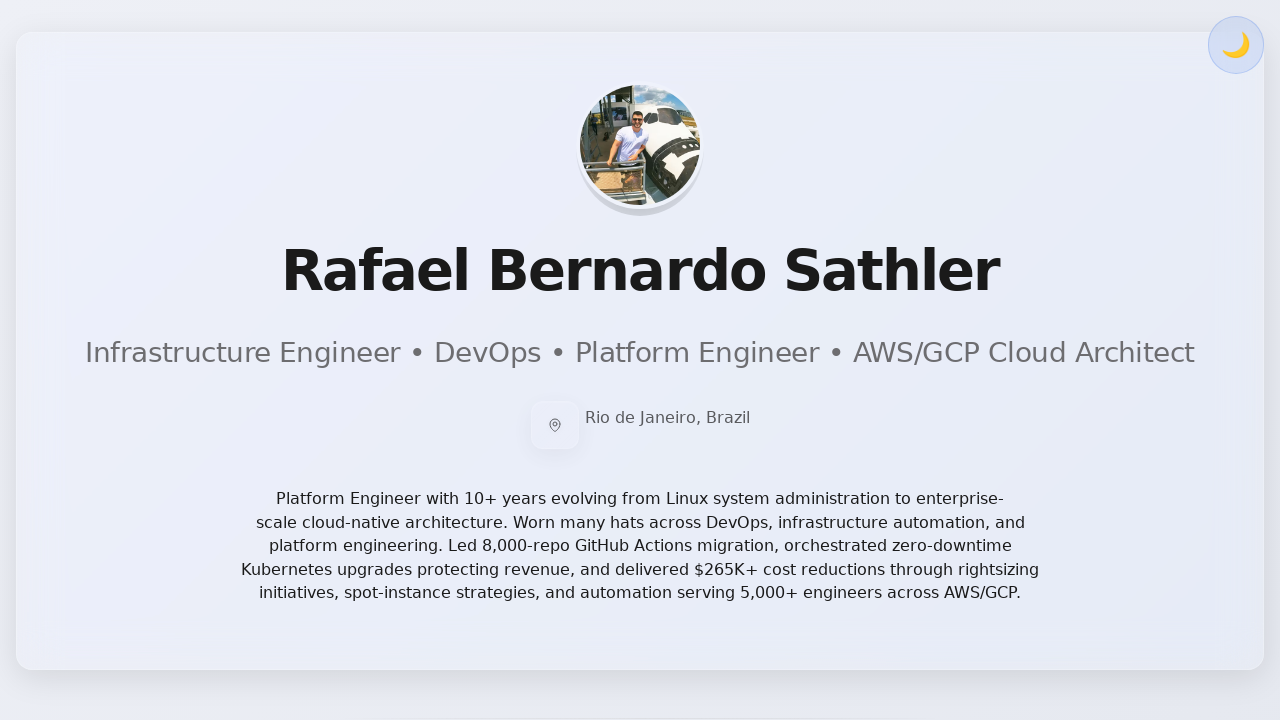

Skills section heading became visible
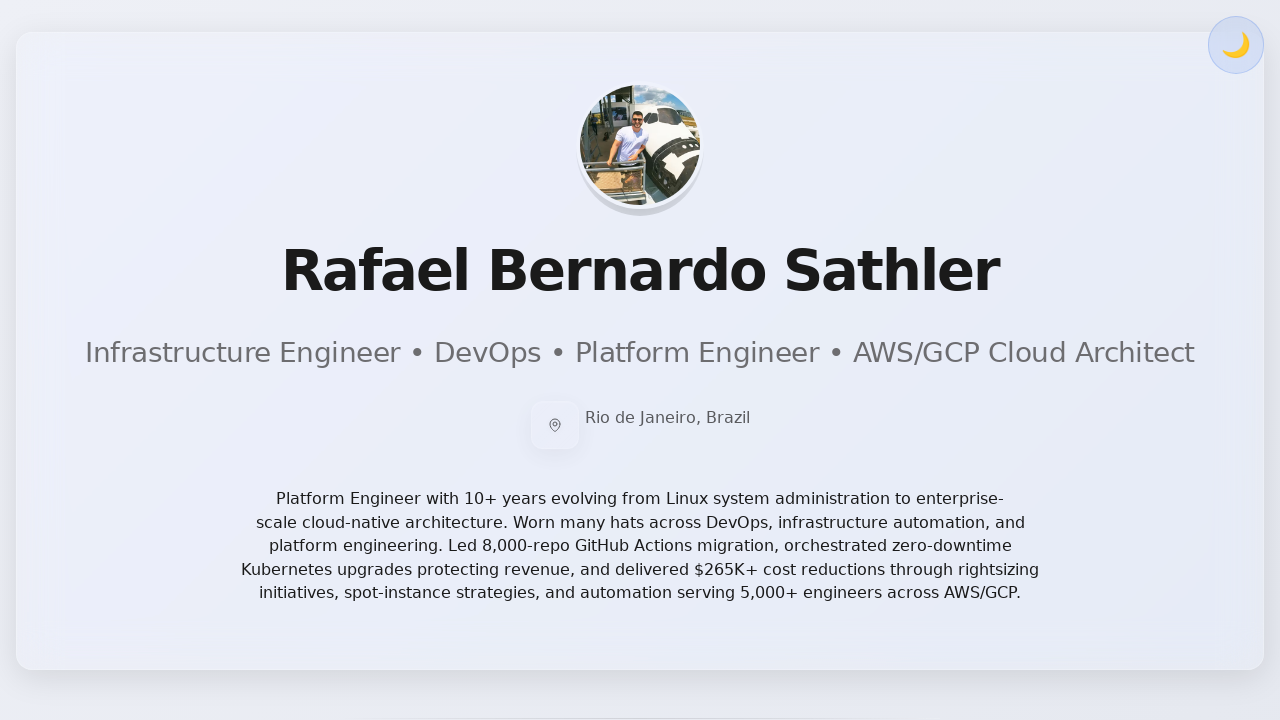

Located Load More button element
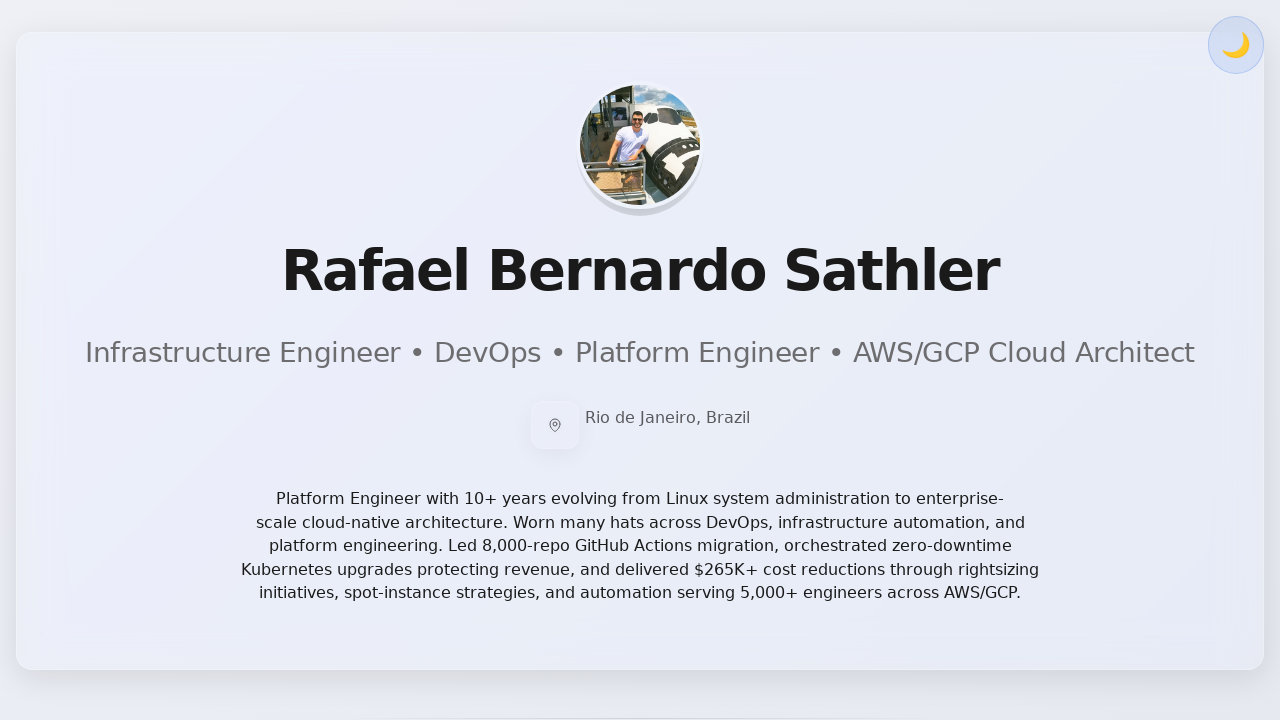

Located Load More container element
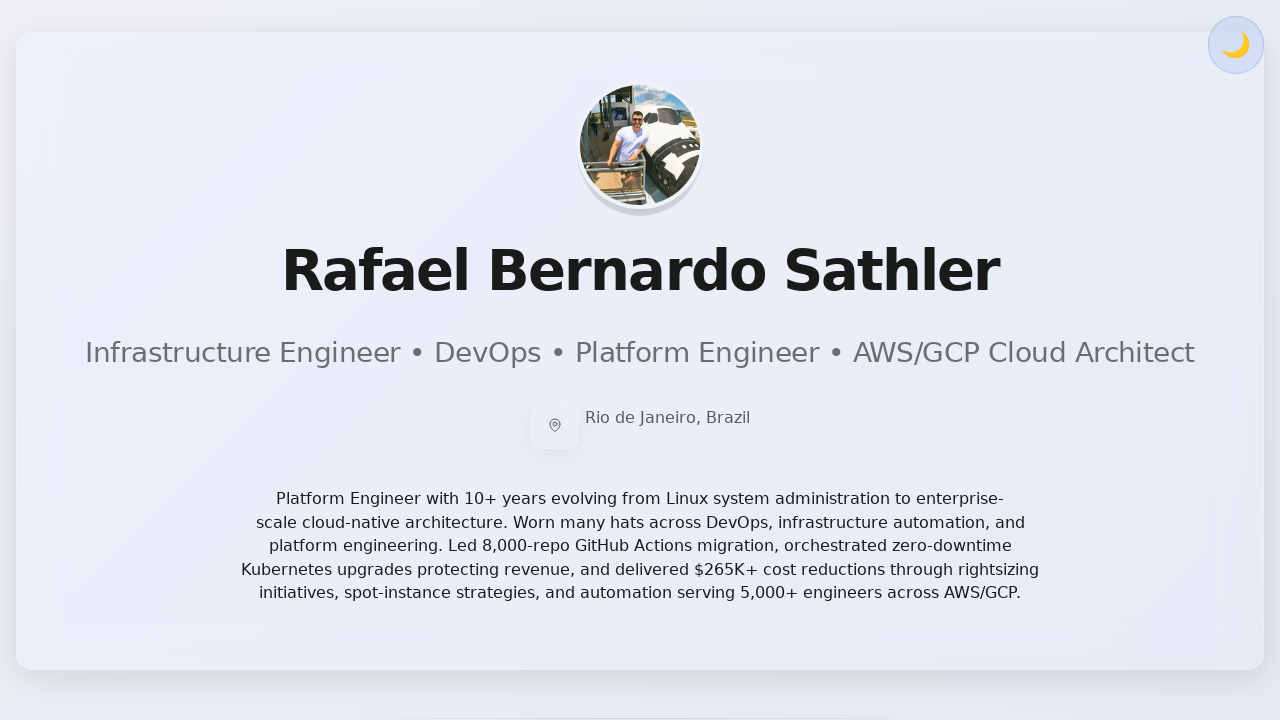

Load More container is not visible
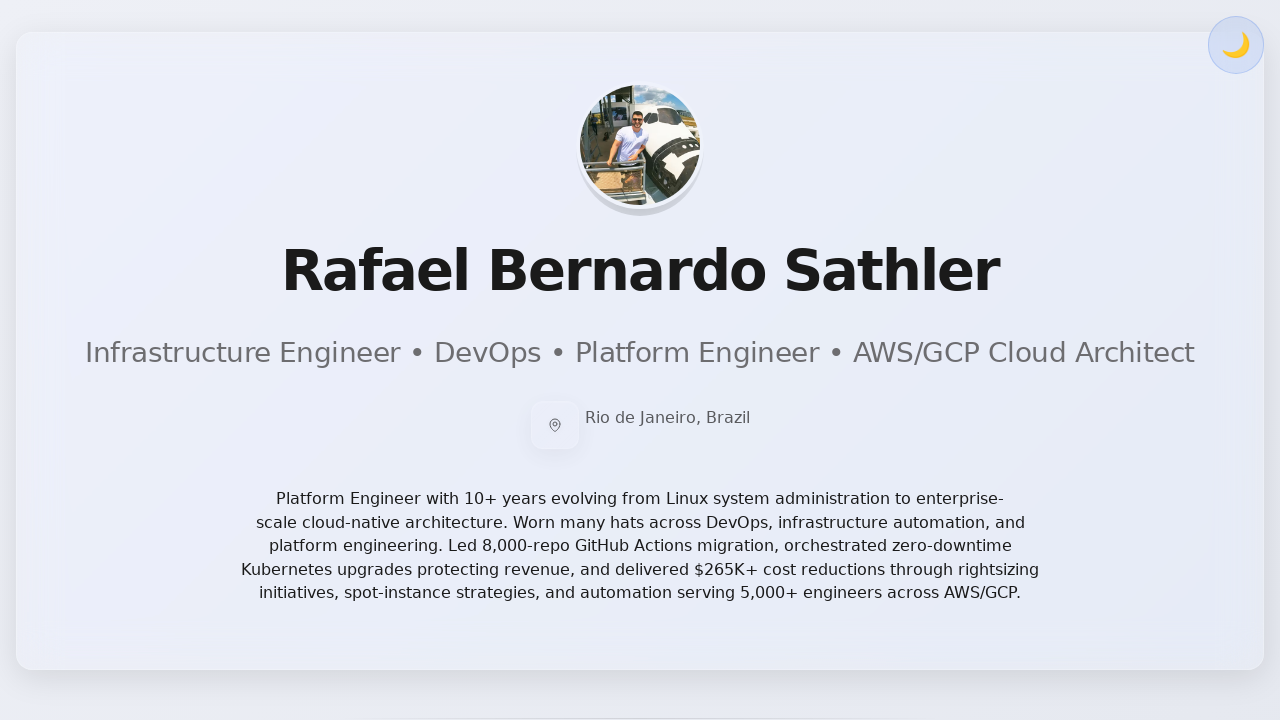

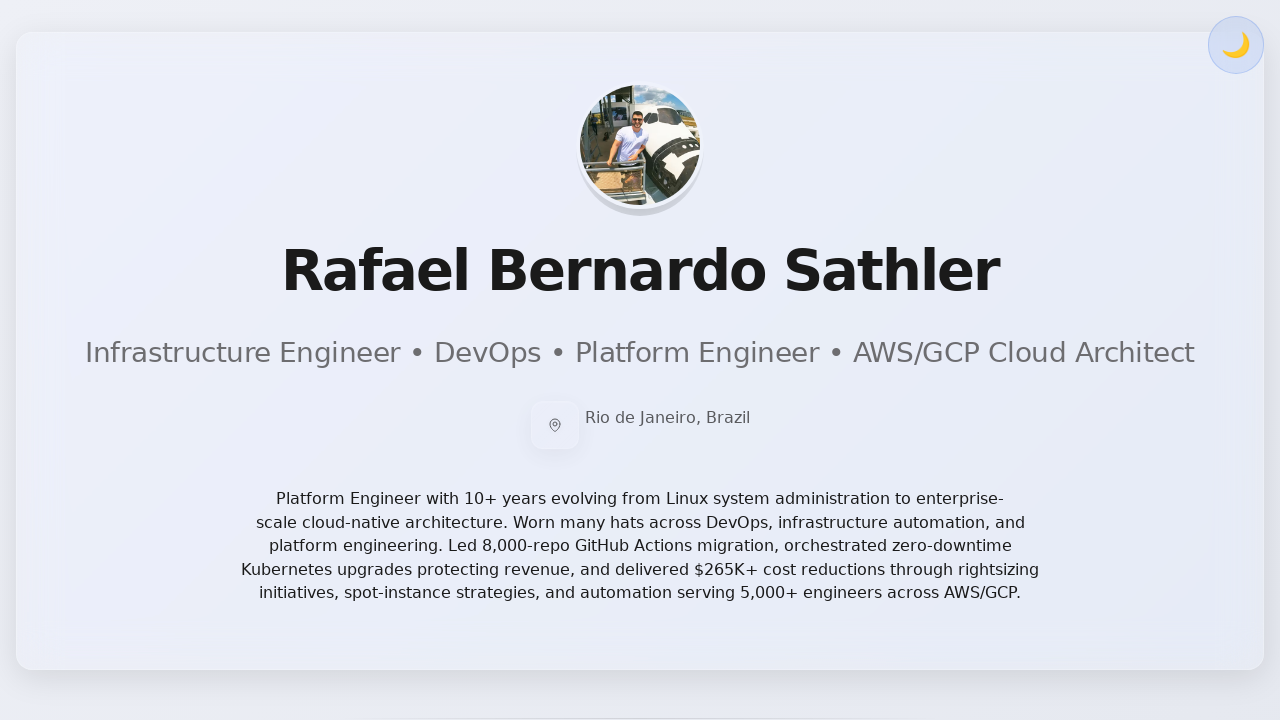